Navigates to the DevXHub website and waits for the page to load, verifying the site is accessible.

Starting URL: https://devxhub.com/

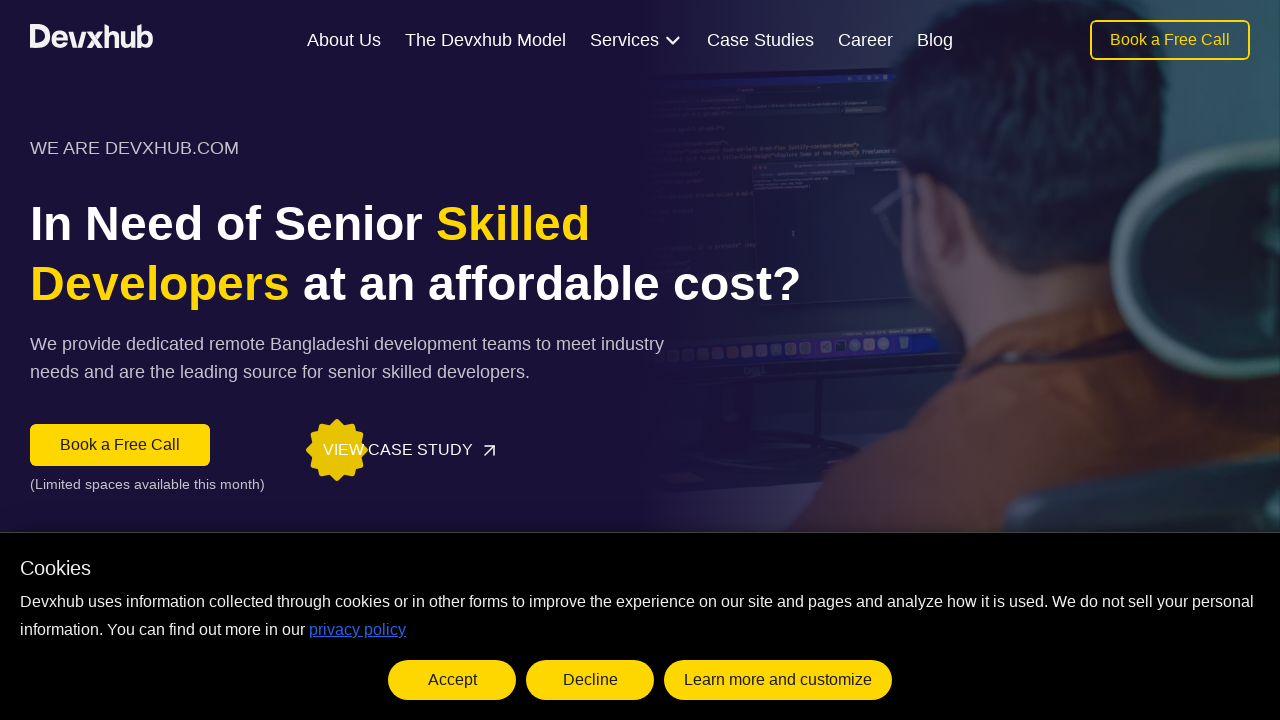

Navigated to DevXHub website at https://devxhub.com/
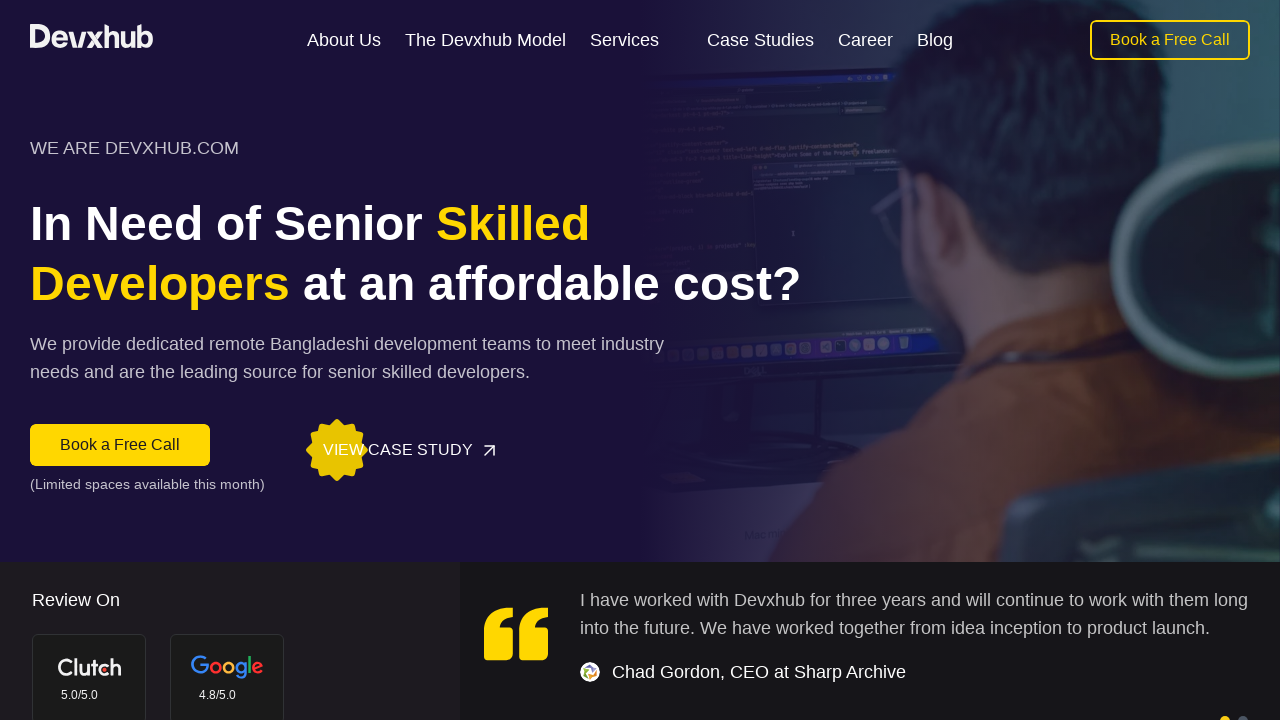

Waited for page to reach networkidle state
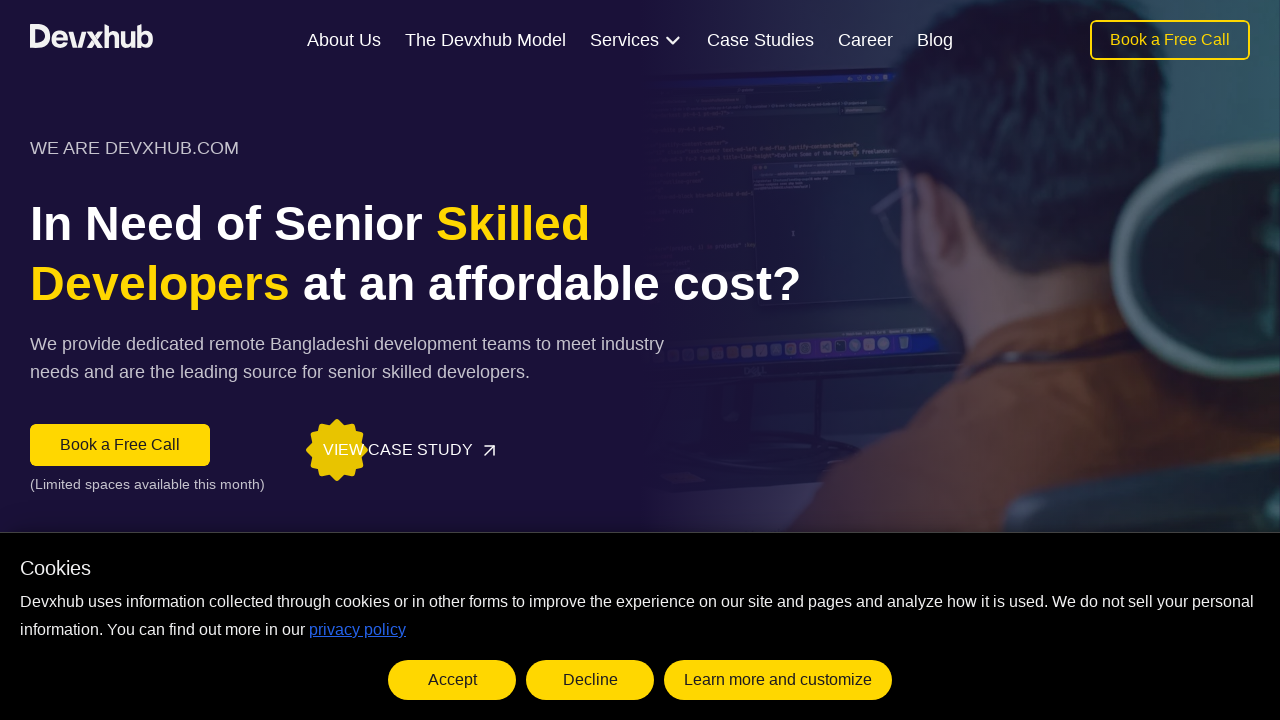

Verified body element is present, confirming page accessibility
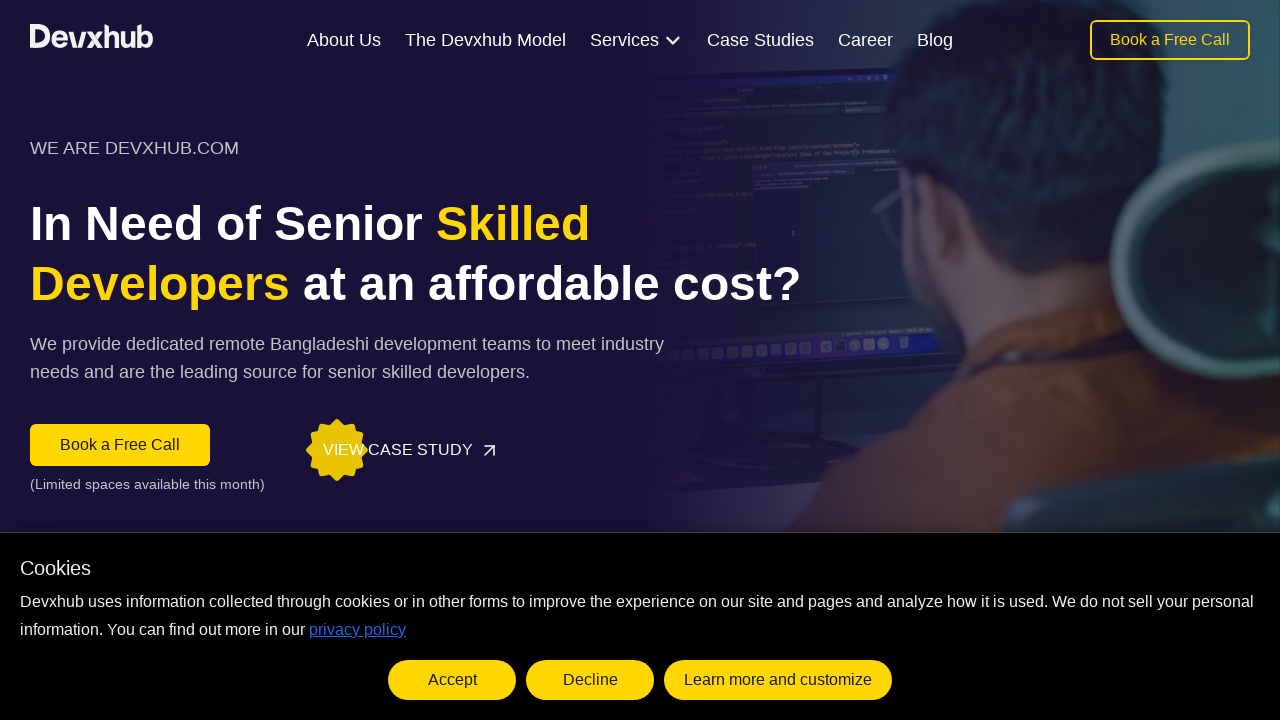

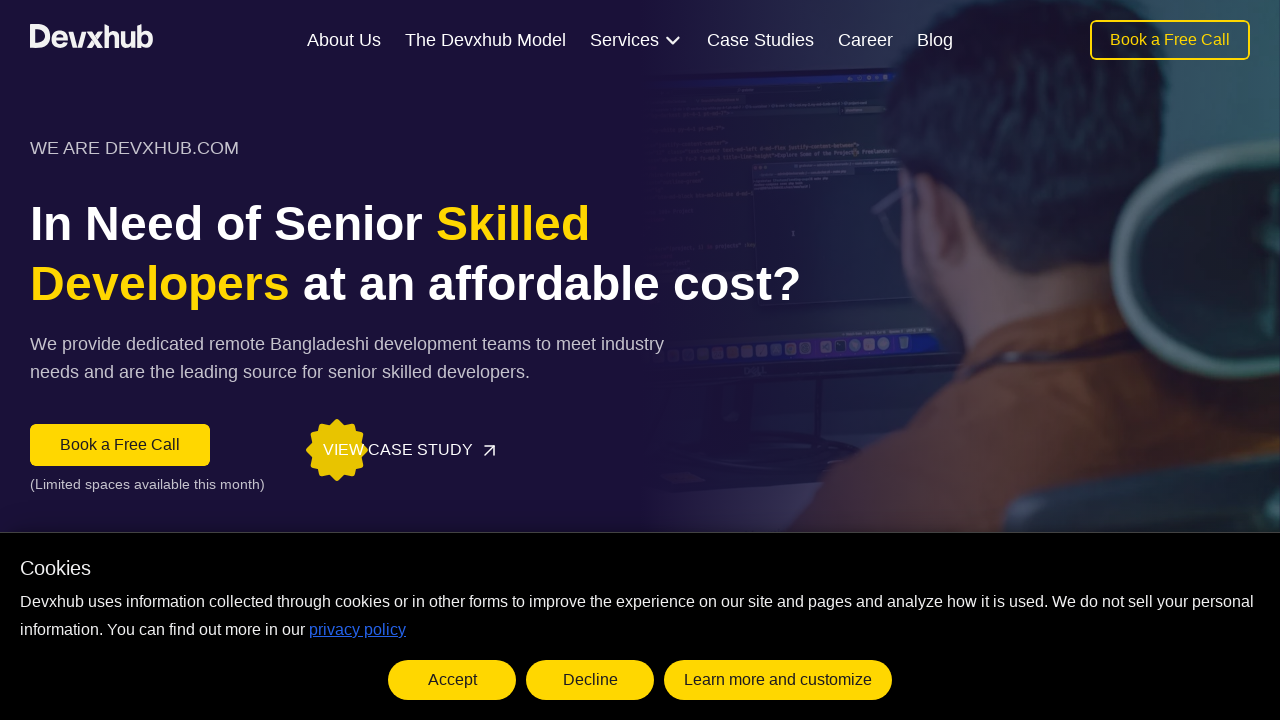